Tests typing initial text and then appending more text to the search box

Starting URL: https://duckduckgo.com/

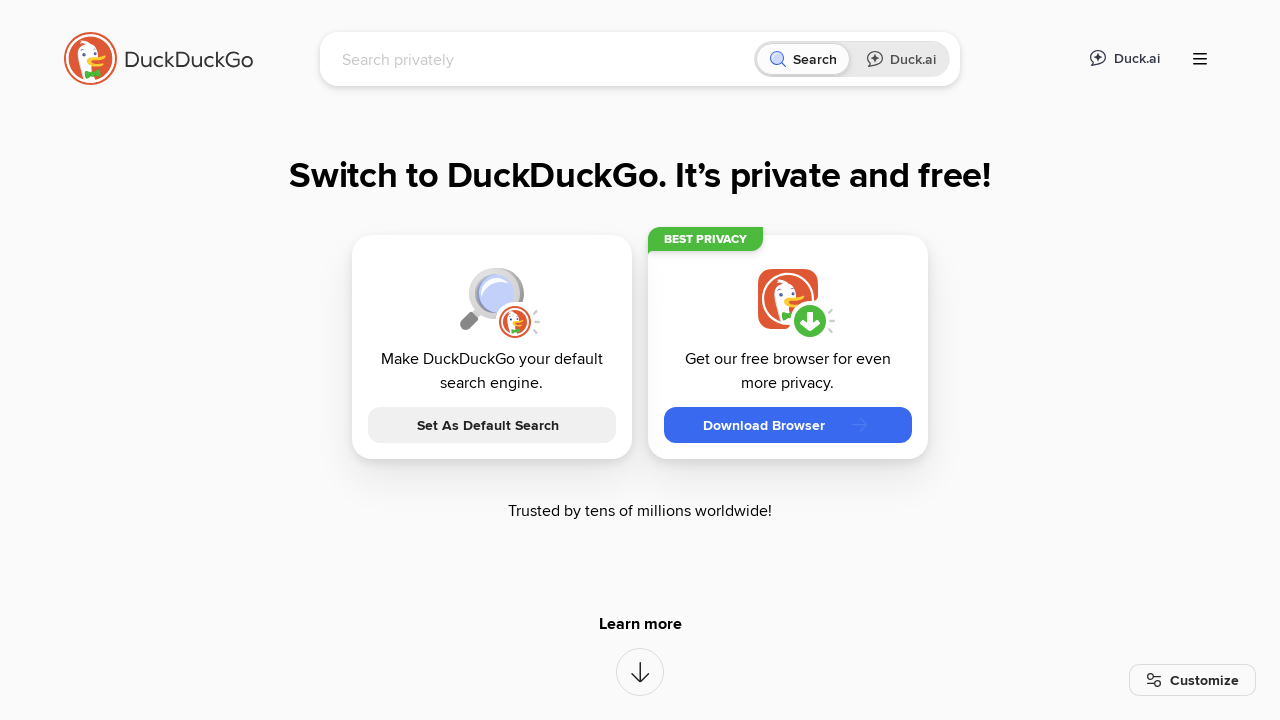

Filled search box with initial text 'initial' on #searchbox_input
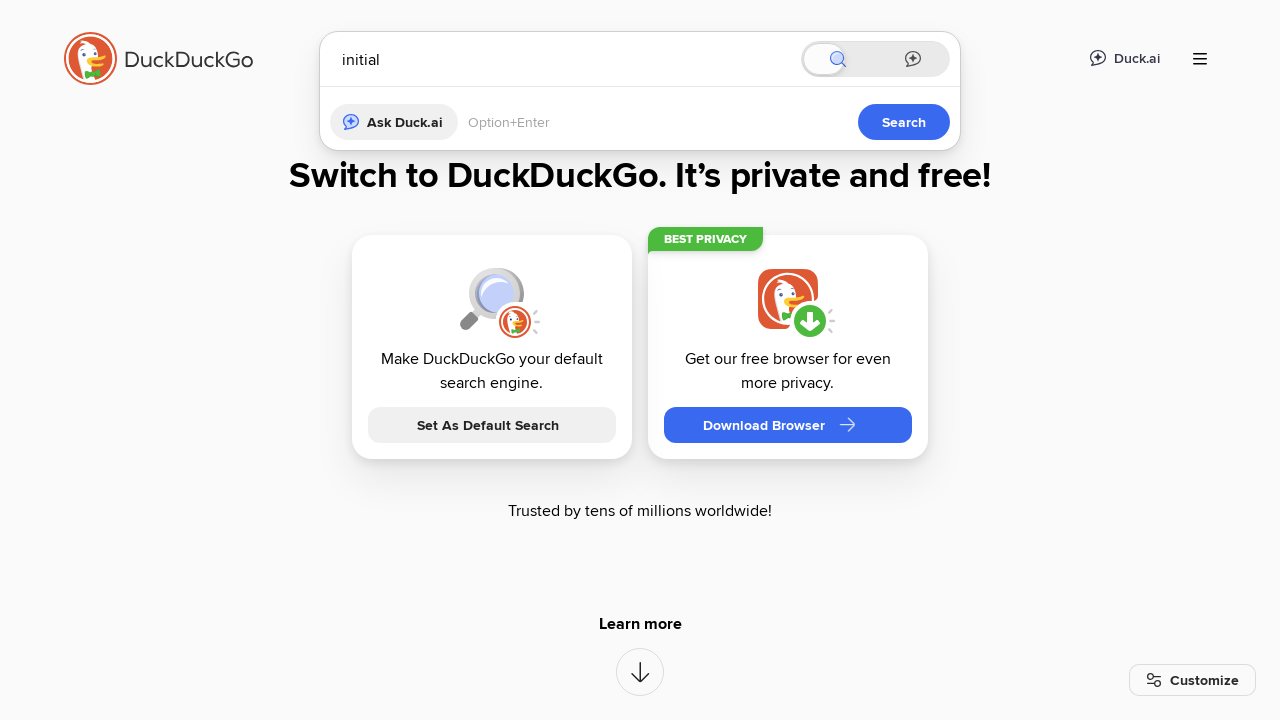

Appended text 'Appended' to search box using press_sequentially
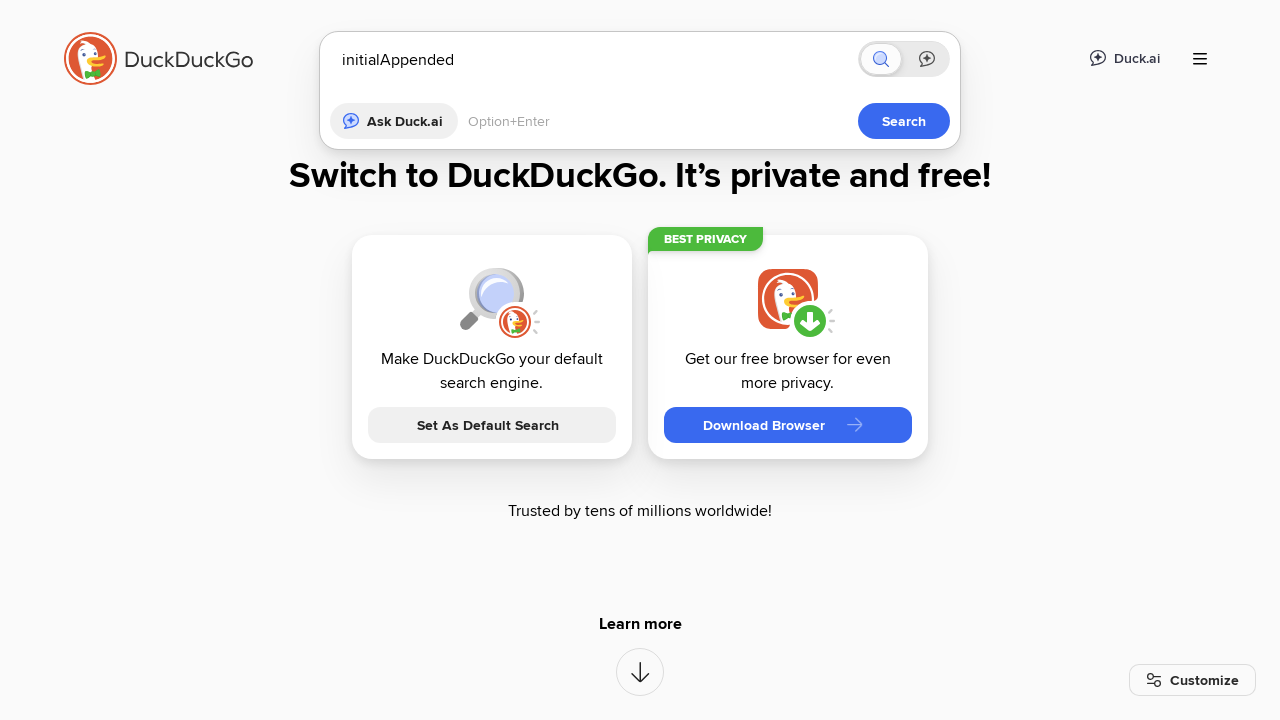

Verified that appended text 'Appended' is present in search box
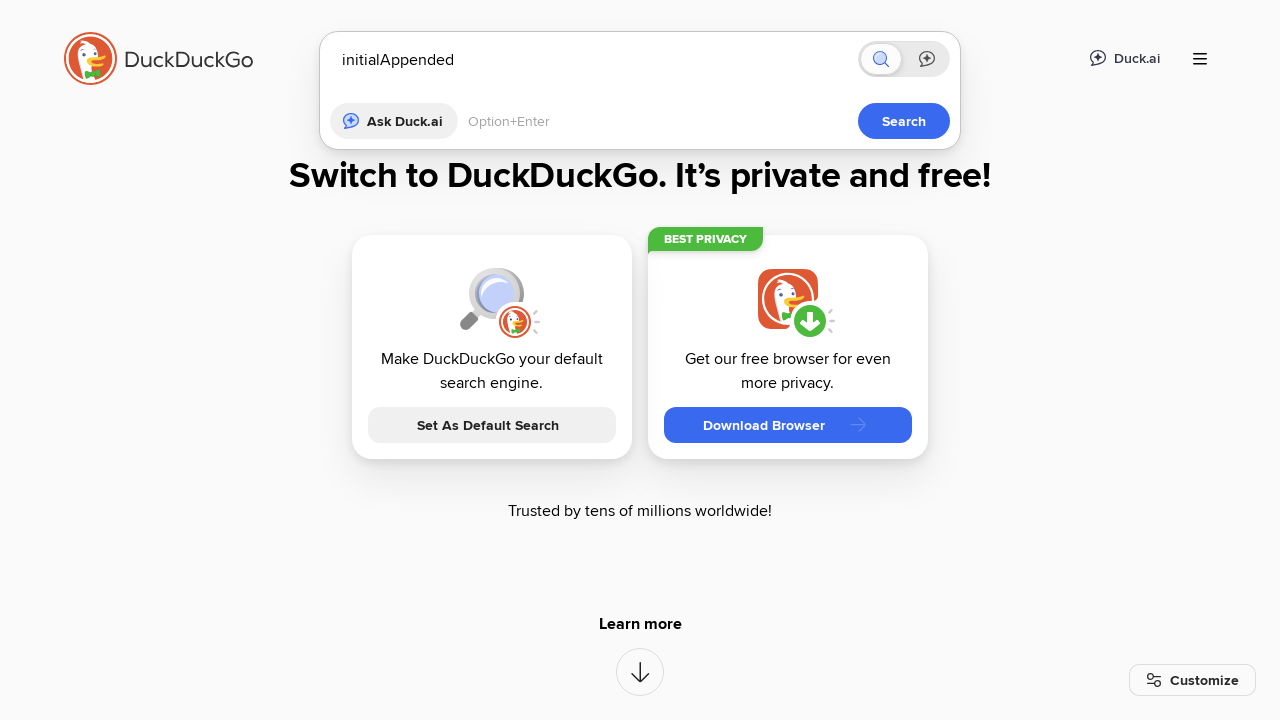

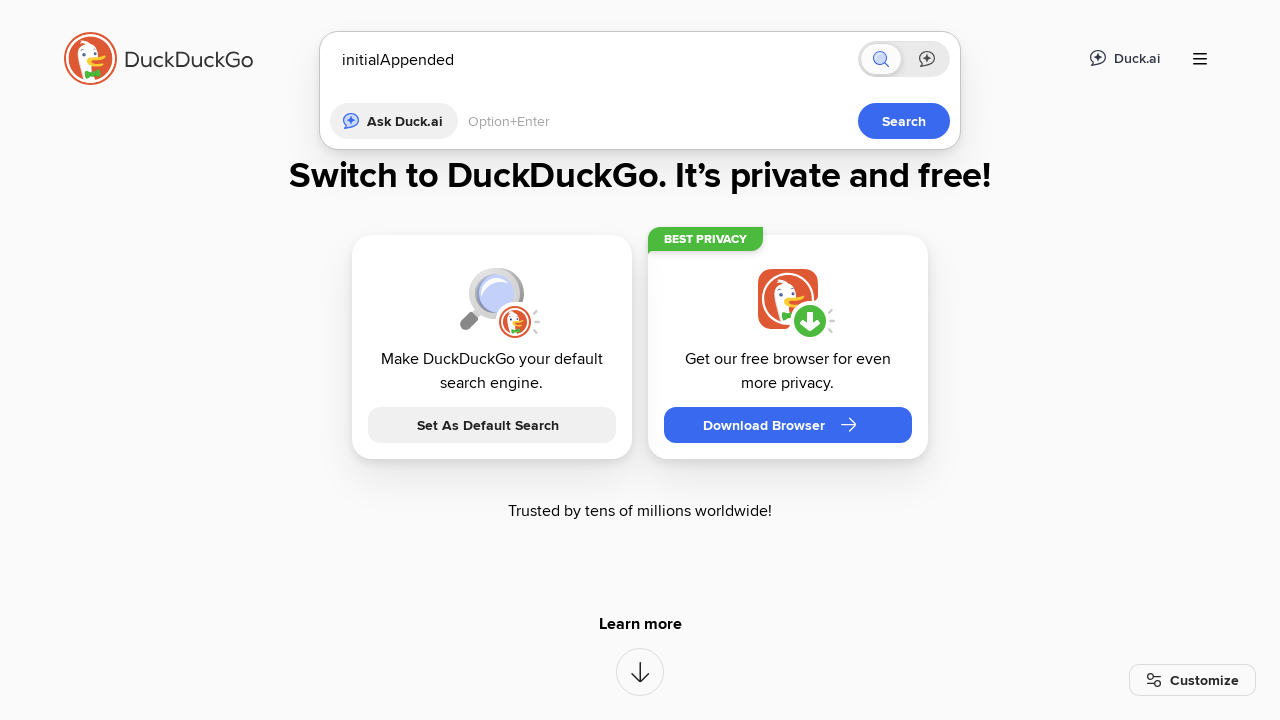